Tests iframe handling by accessing content within an iframe, clicking a mentorship link, and verifying pricing elements are displayed

Starting URL: https://rahulshettyacademy.com/AutomationPractice/

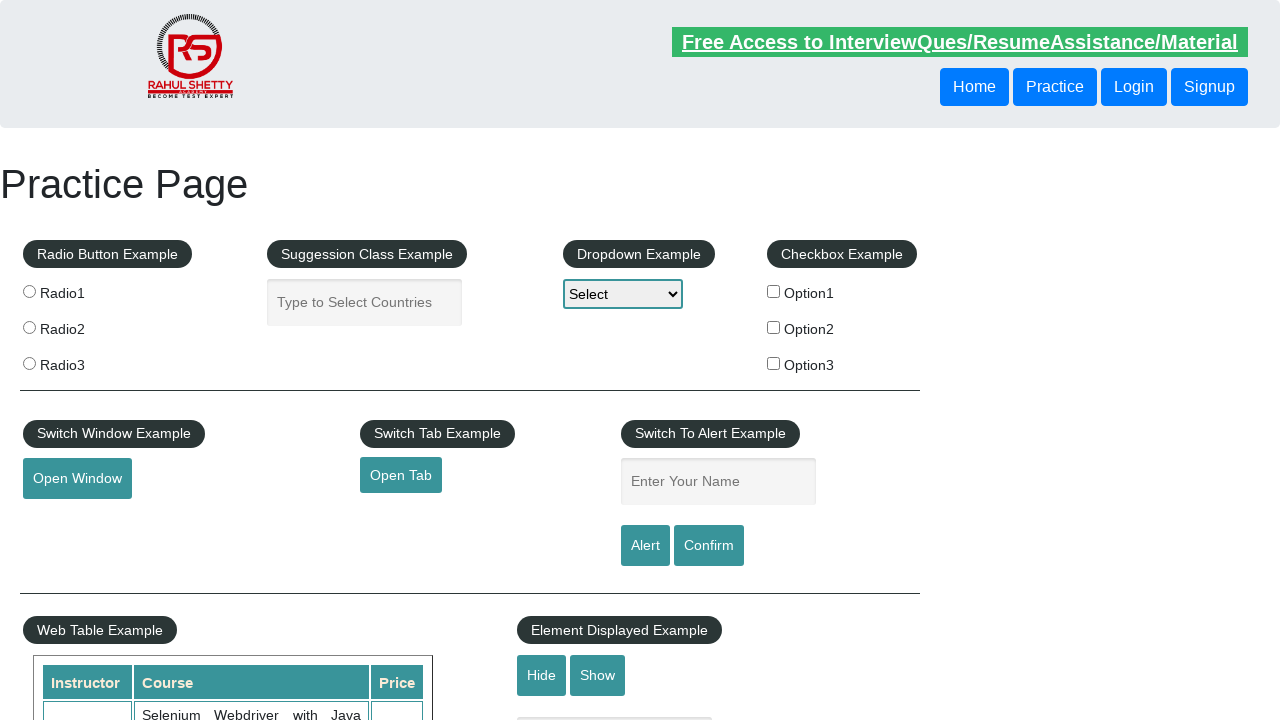

Waited for iframe with id 'courses-iframe' to load
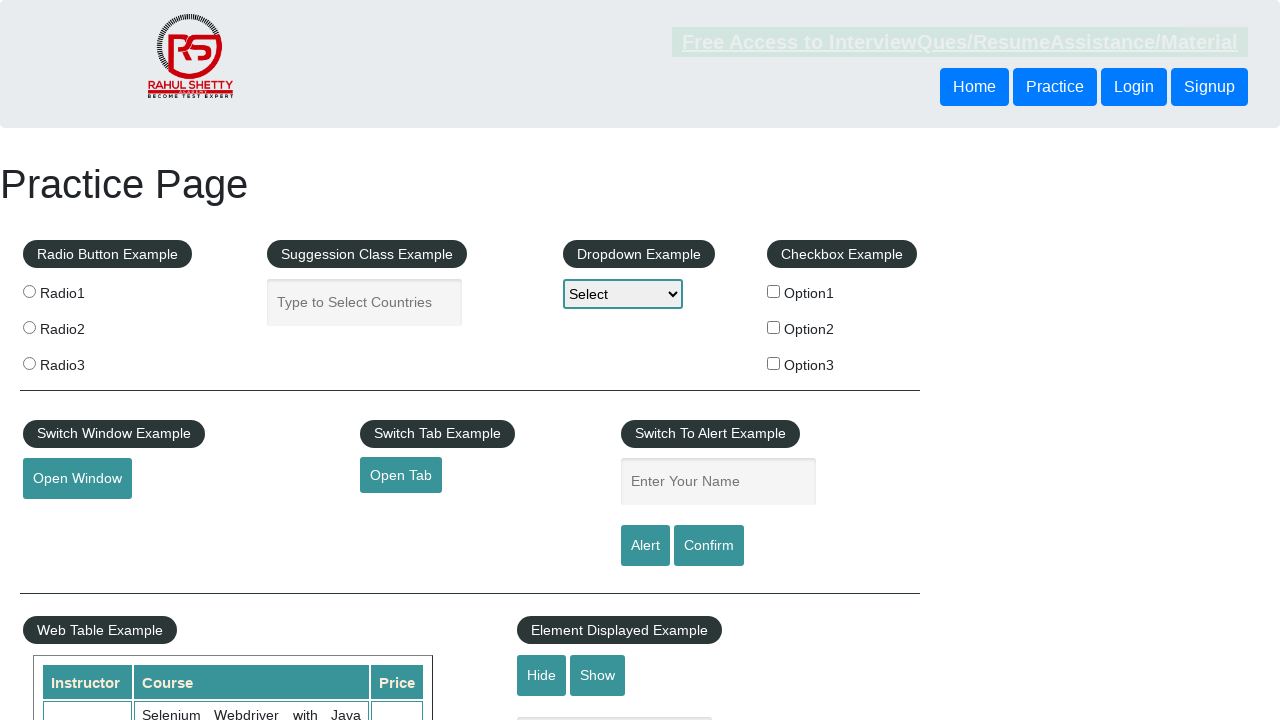

Located iframe element
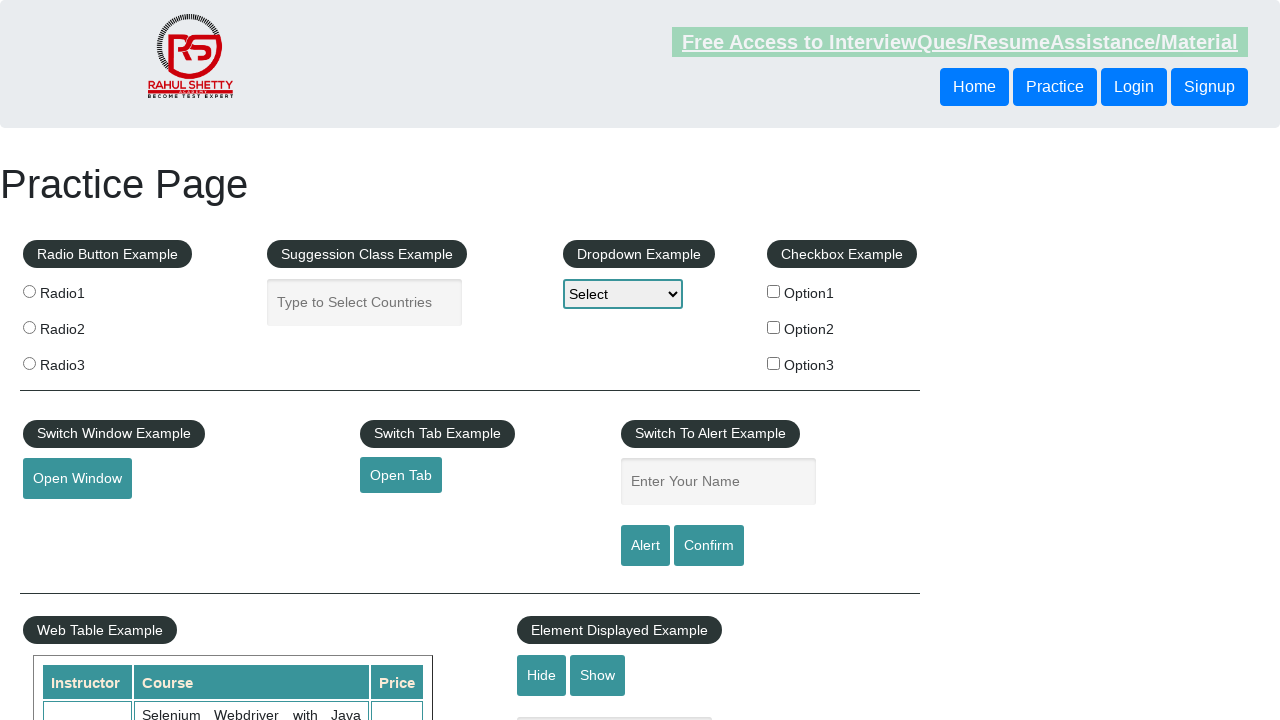

Clicked mentorship link inside iframe at (618, 360) on #courses-iframe >> internal:control=enter-frame >> a[href*='mentorship'] >> nth=
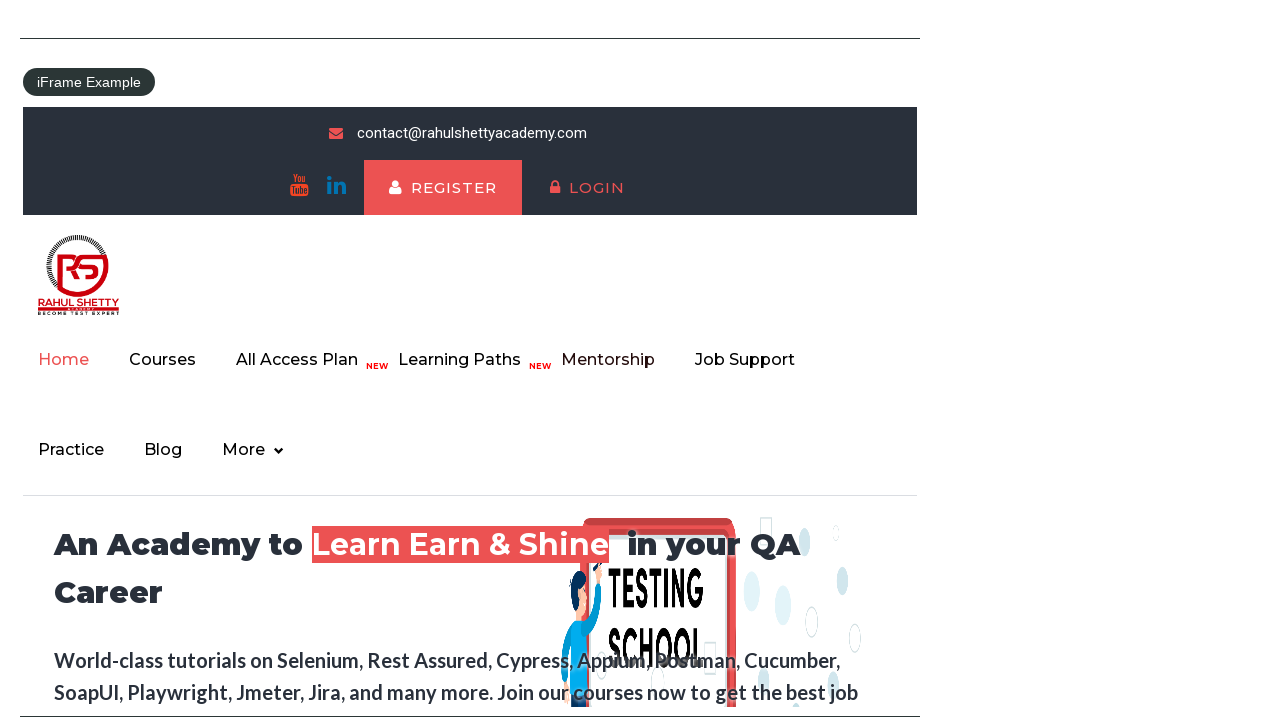

Waited 300ms for iframe navigation to complete
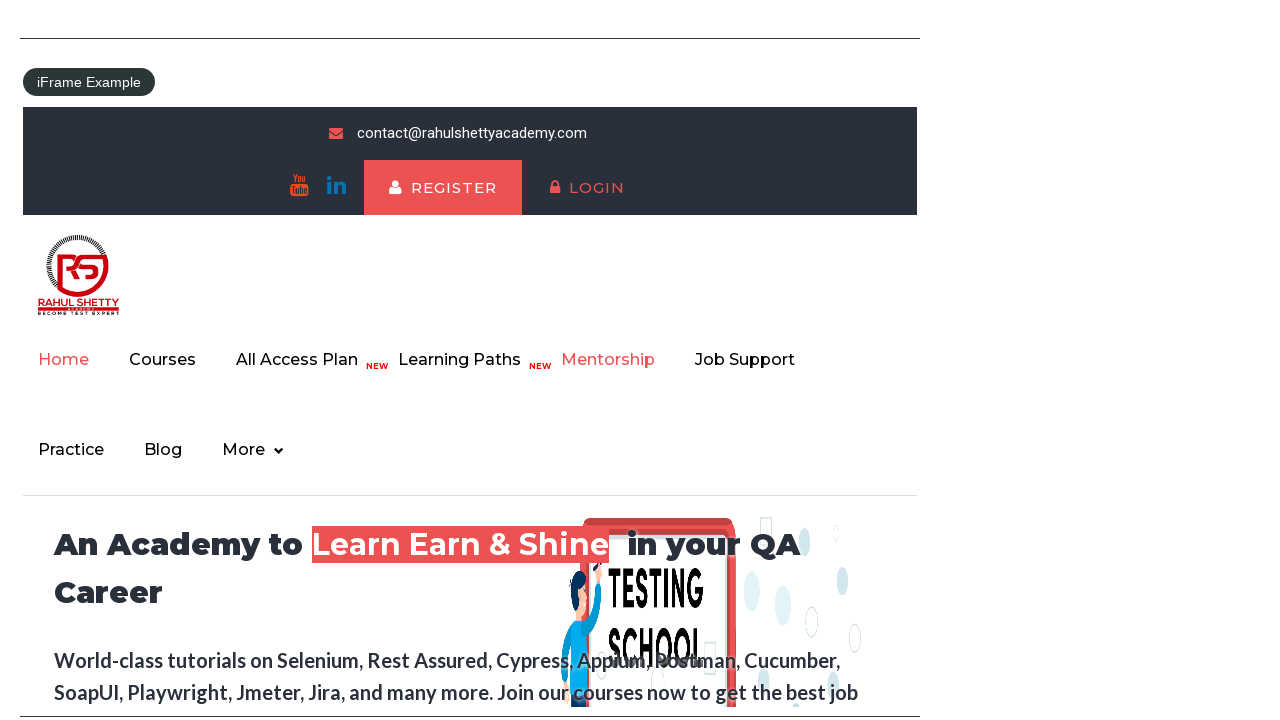

Located pricing title elements in iframe
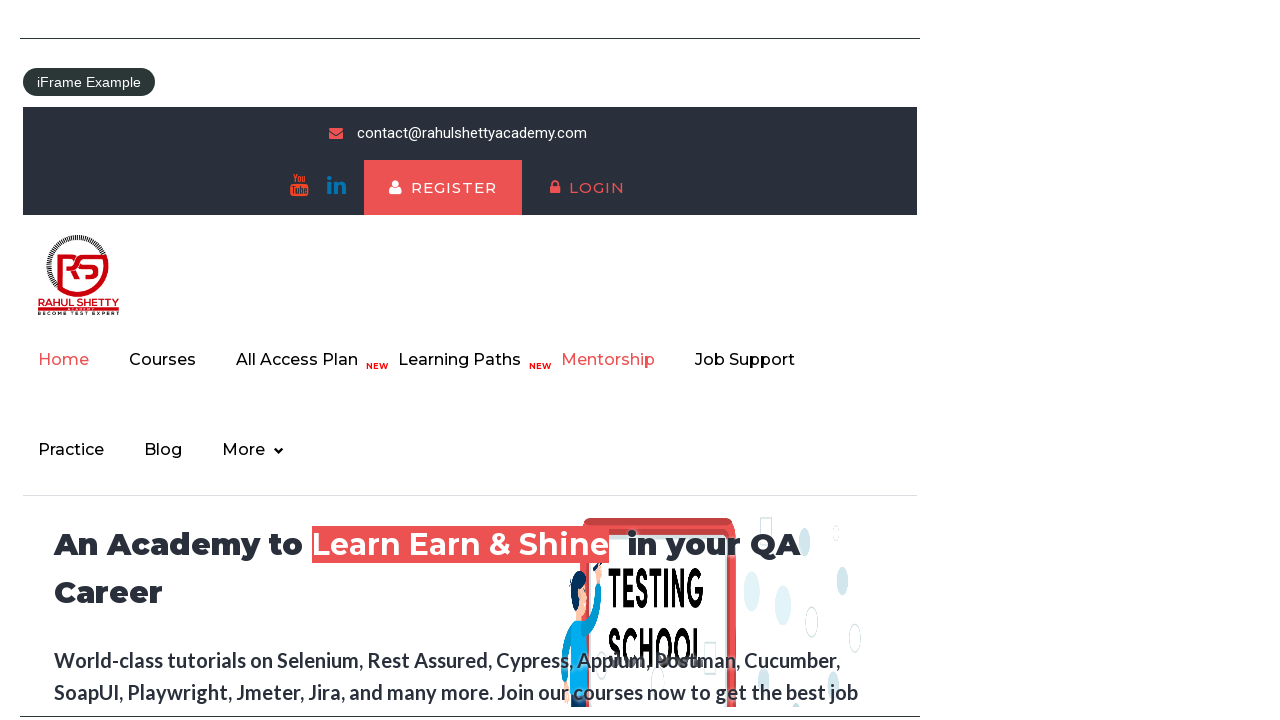

Waited for first pricing title element to be ready
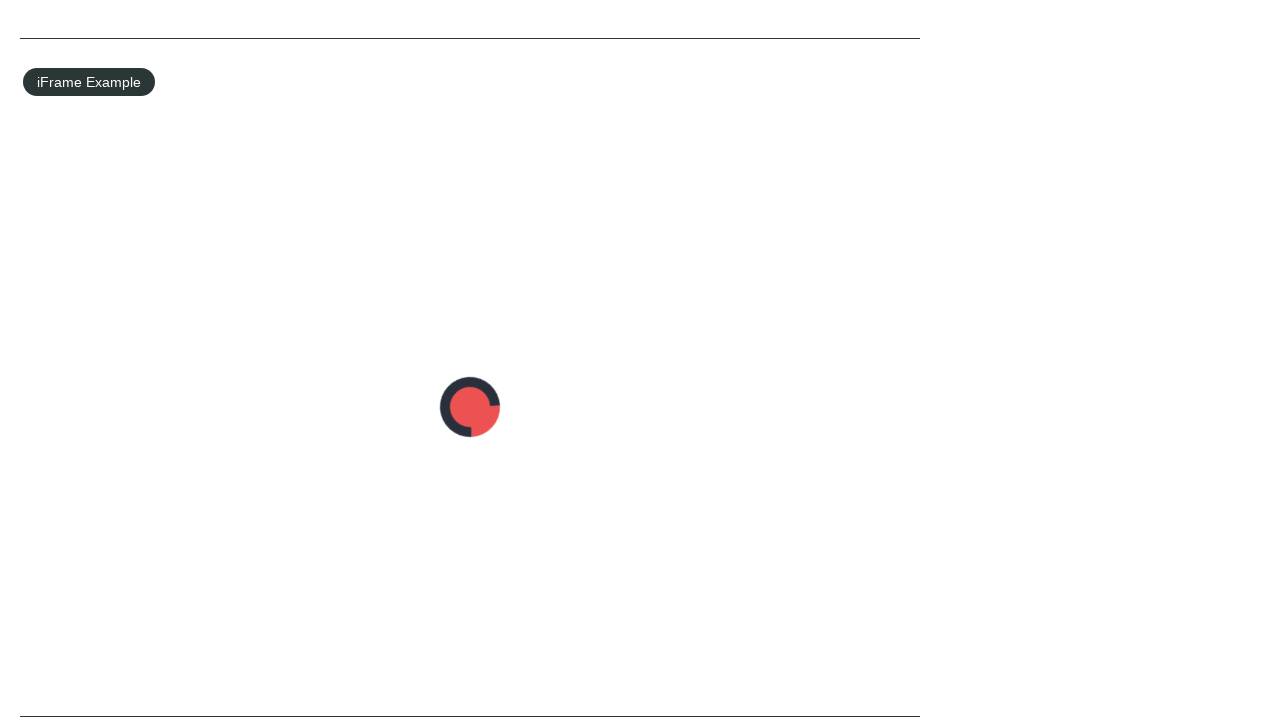

Verified that exactly 2 pricing title elements are displayed
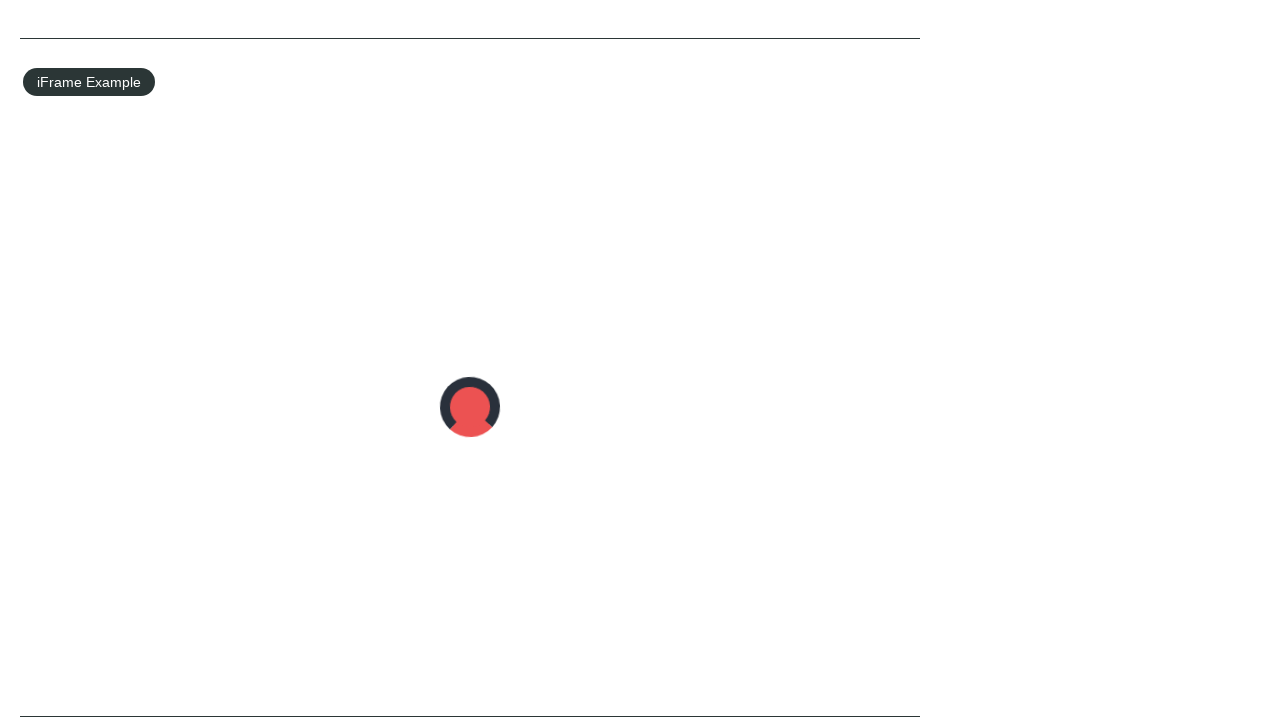

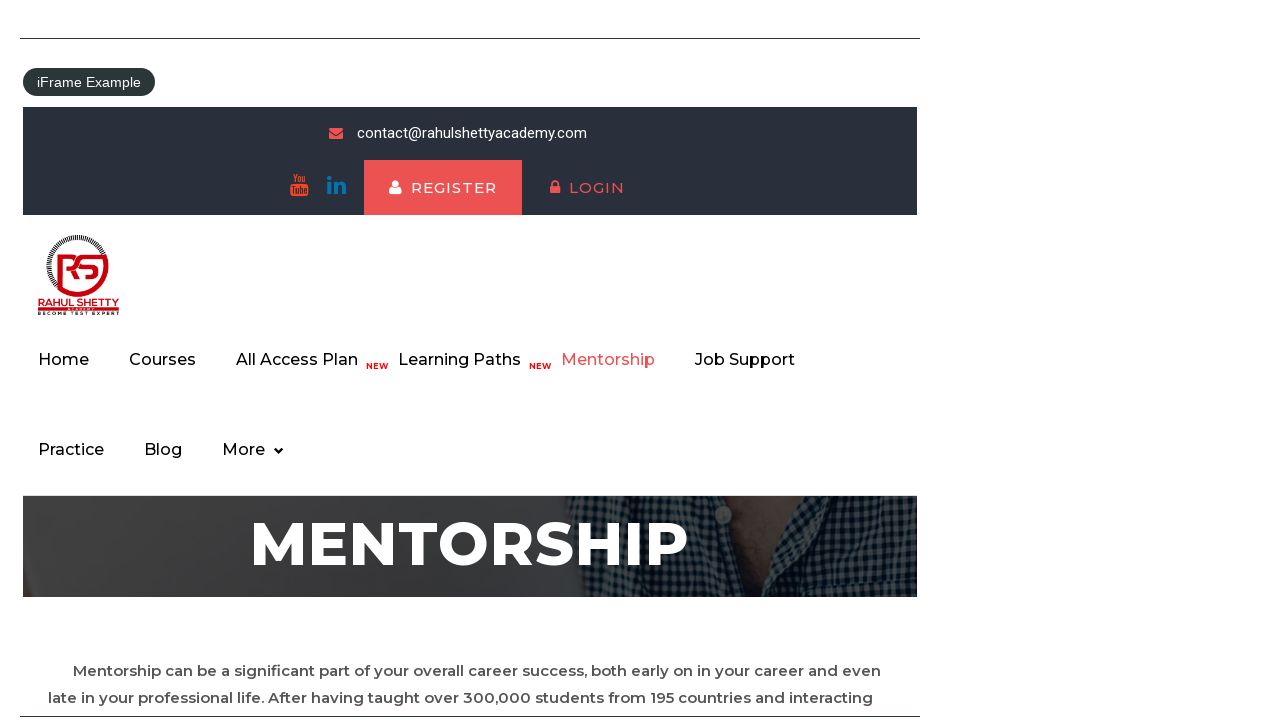